Tests DuckDuckGo search functionality by typing a search query and pressing Enter to search, then verifies the page title contains the expected search results.

Starting URL: https://www.duckduckgo.com

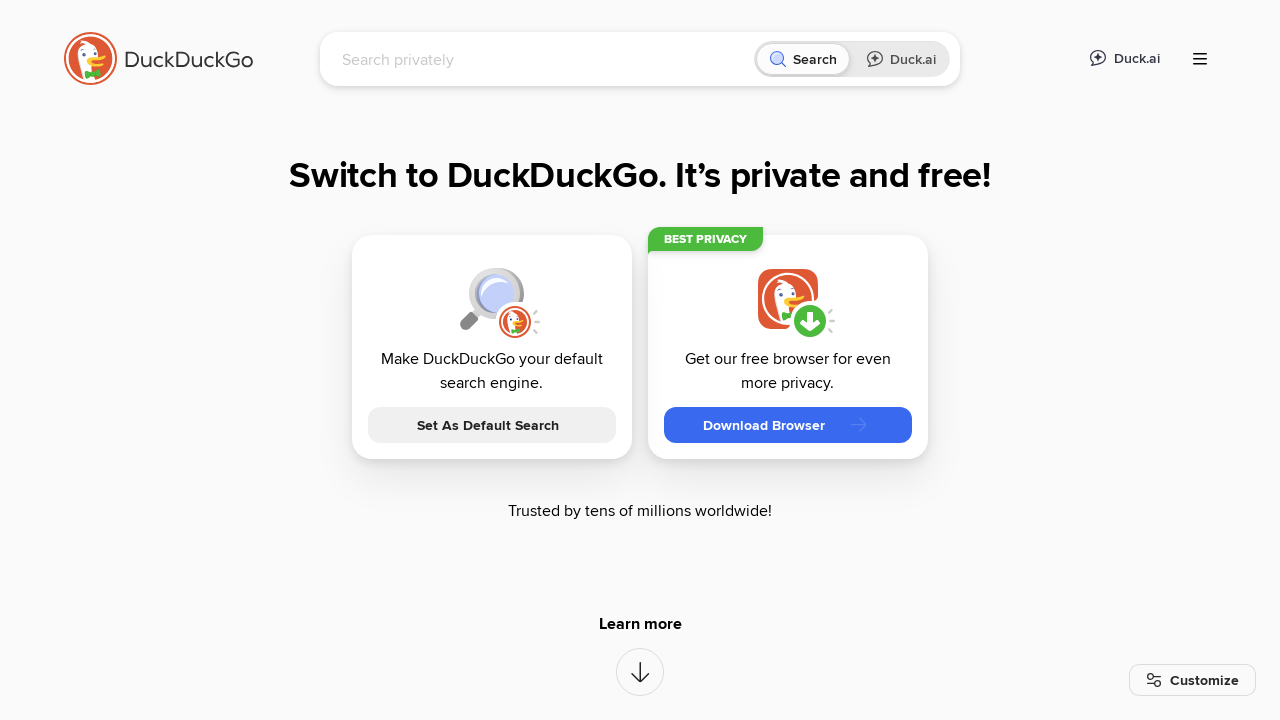

Clicked on the search input field at (544, 59) on [name="q"]
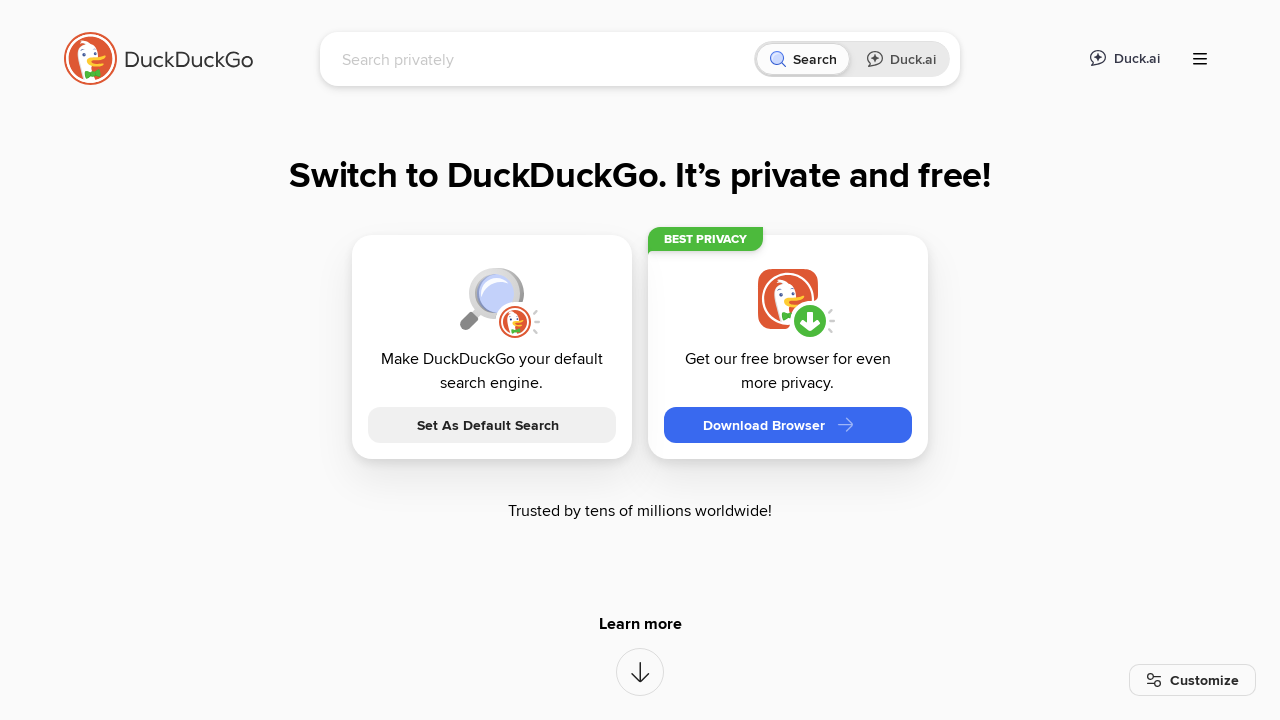

Typed search query 'BrowserStack Percy' into search field on [name="q"]
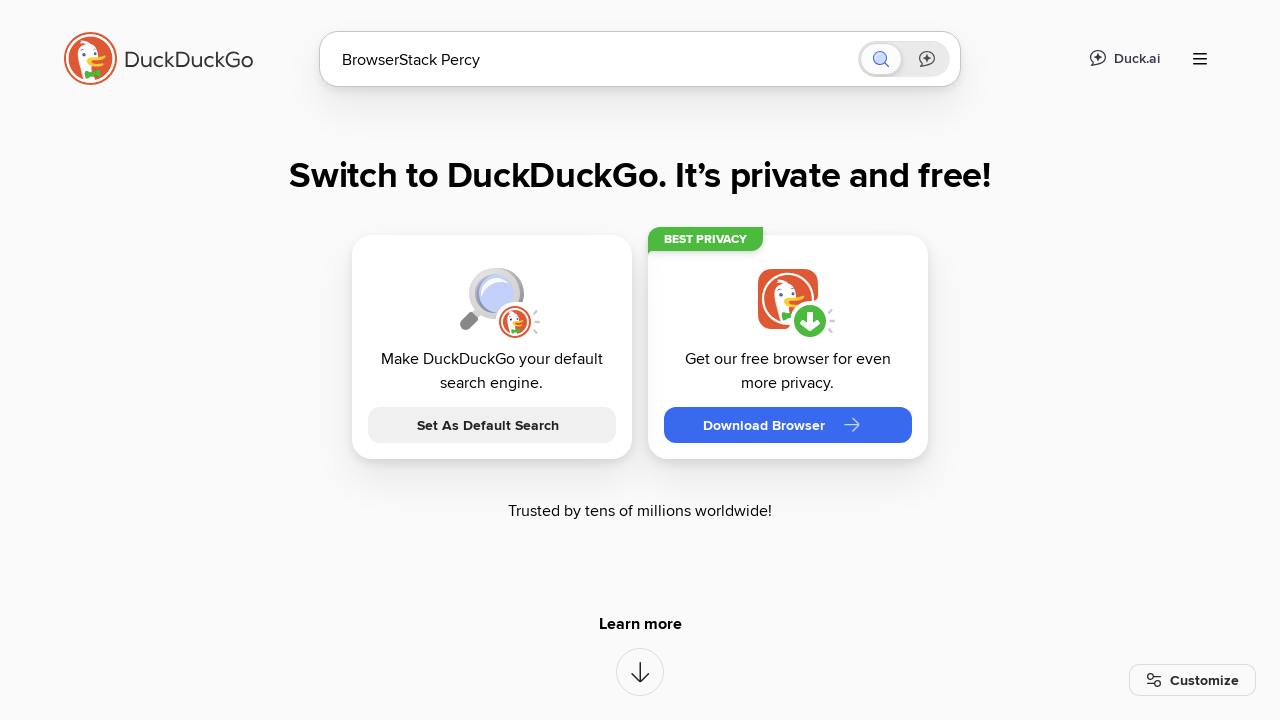

Pressed Enter to submit the search on [name="q"]
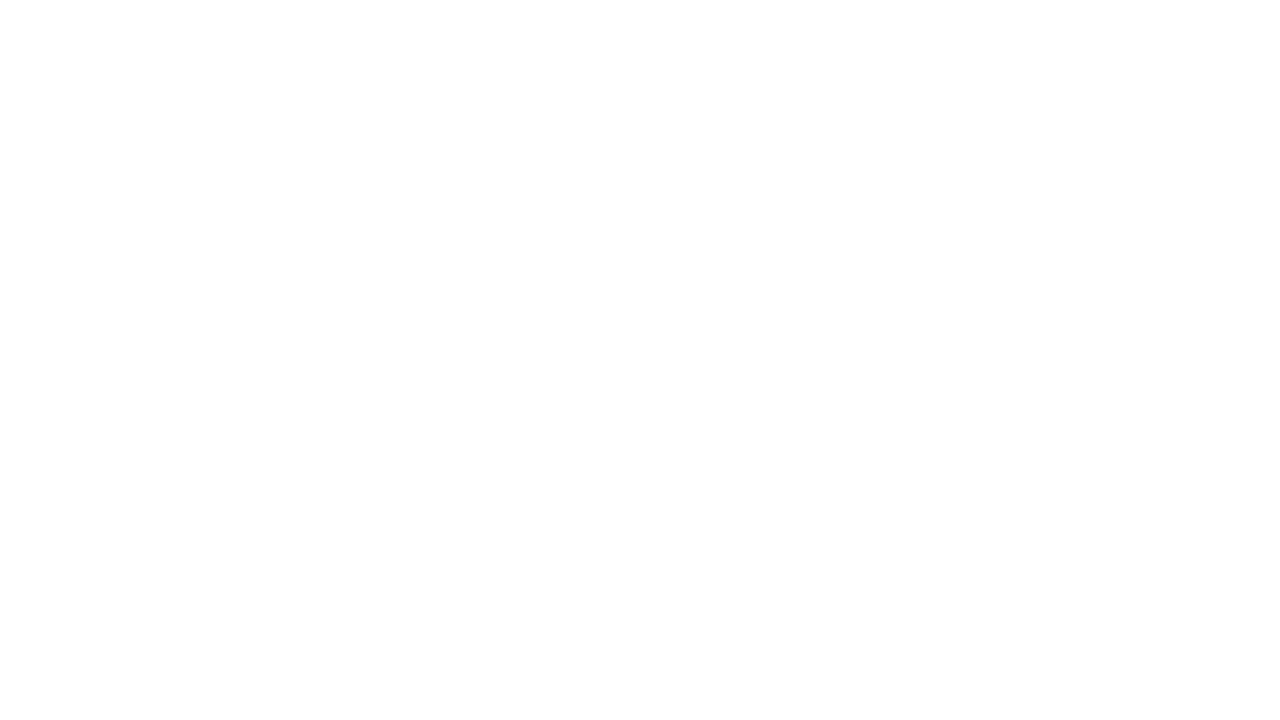

Search results page loaded successfully
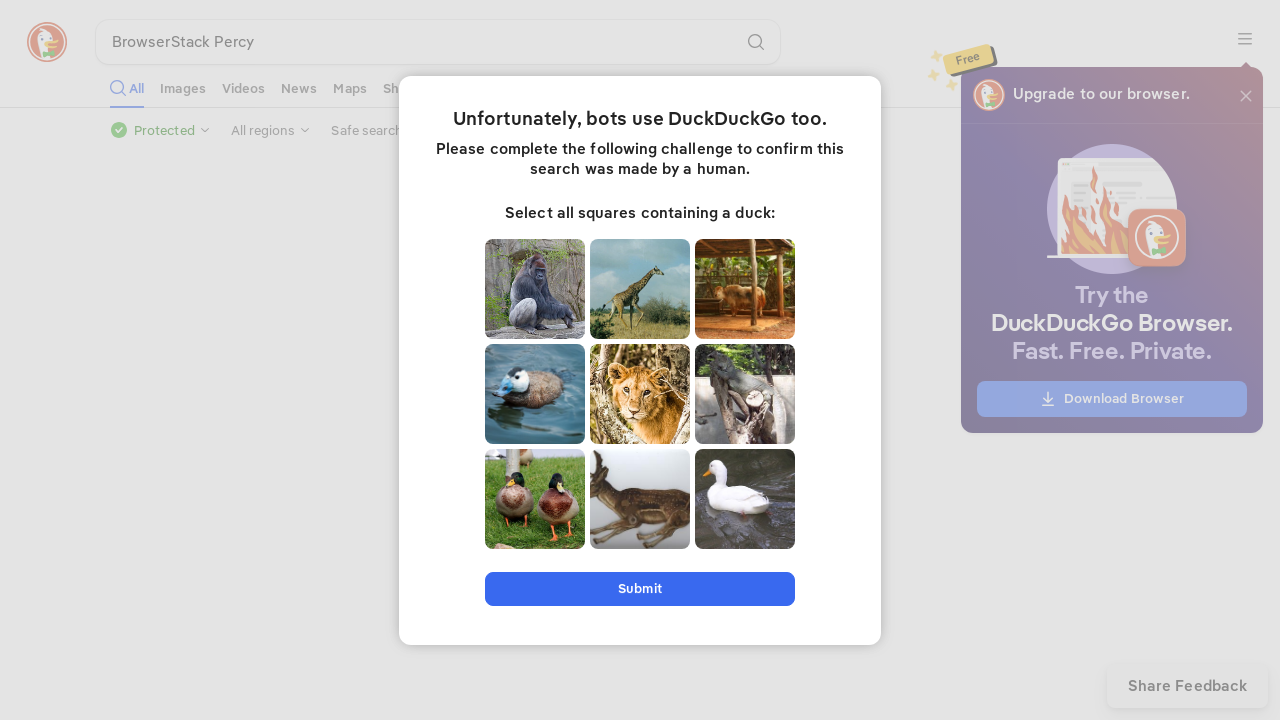

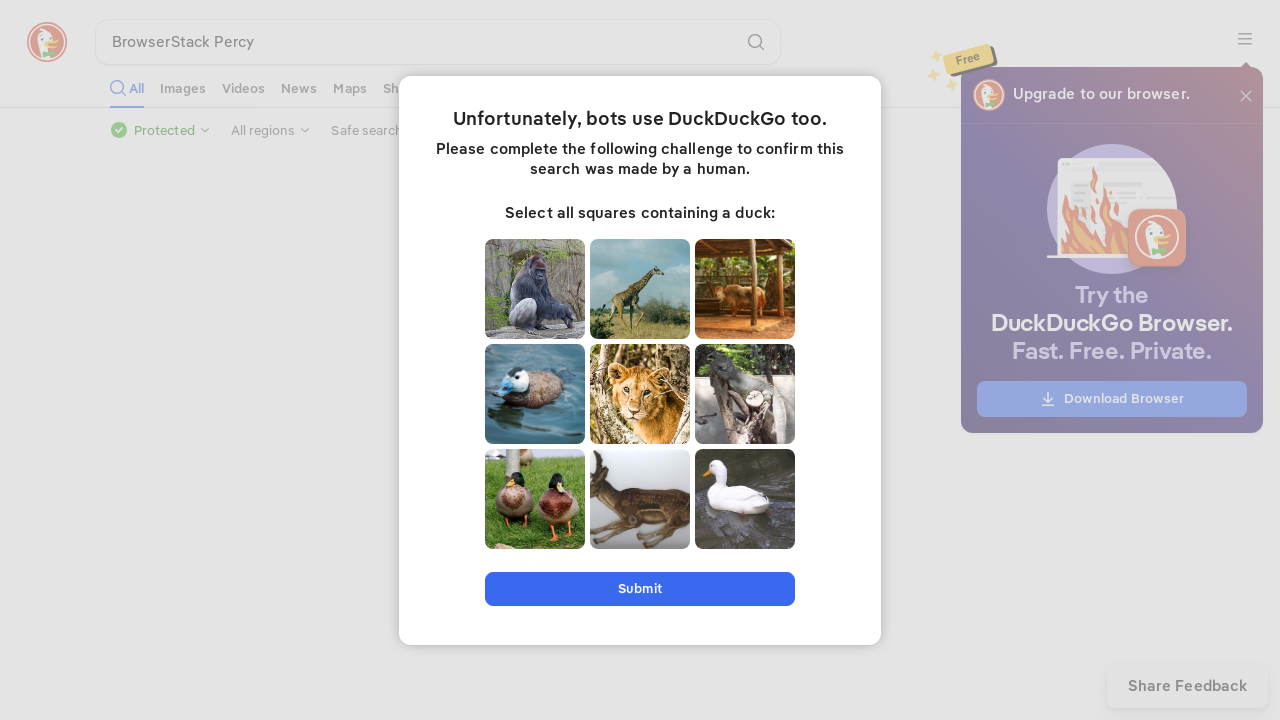